Navigates to a portfolio site, waits for project section to load, and hovers over a specific project element to reveal text

Starting URL: https://matthewgedminer.studio.site

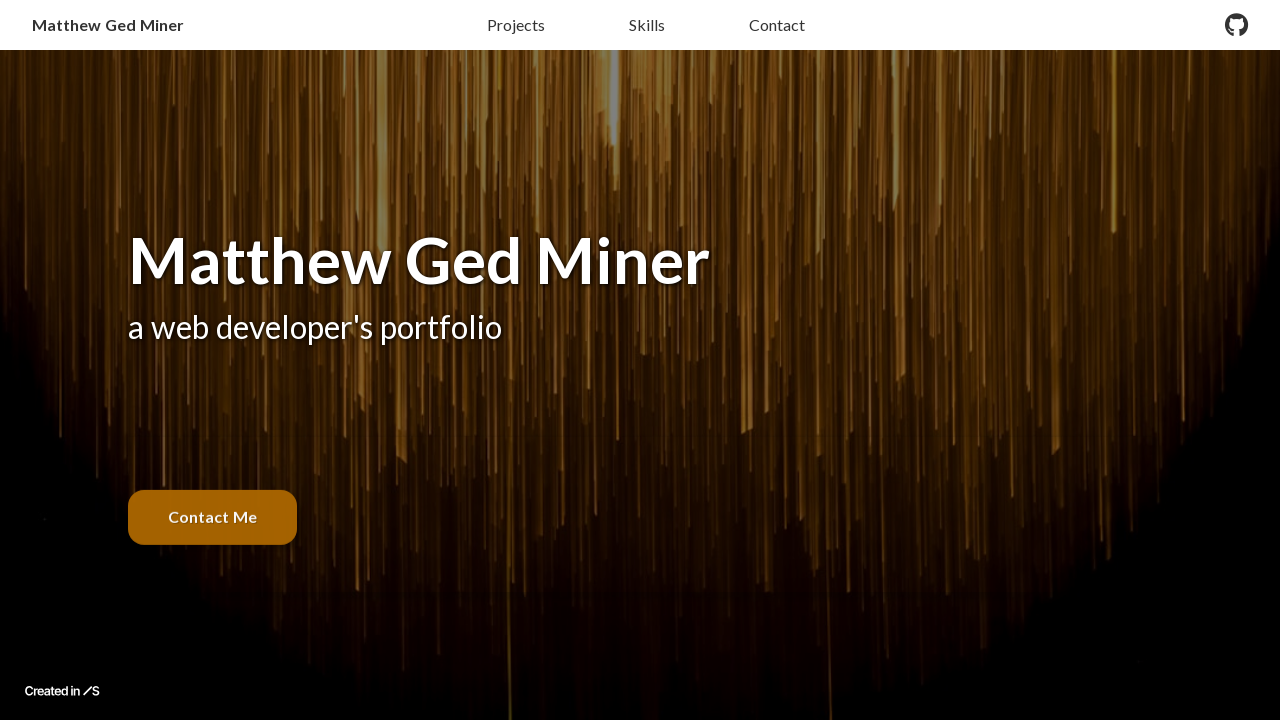

Navigated to portfolio site at https://matthewgedminer.studio.site
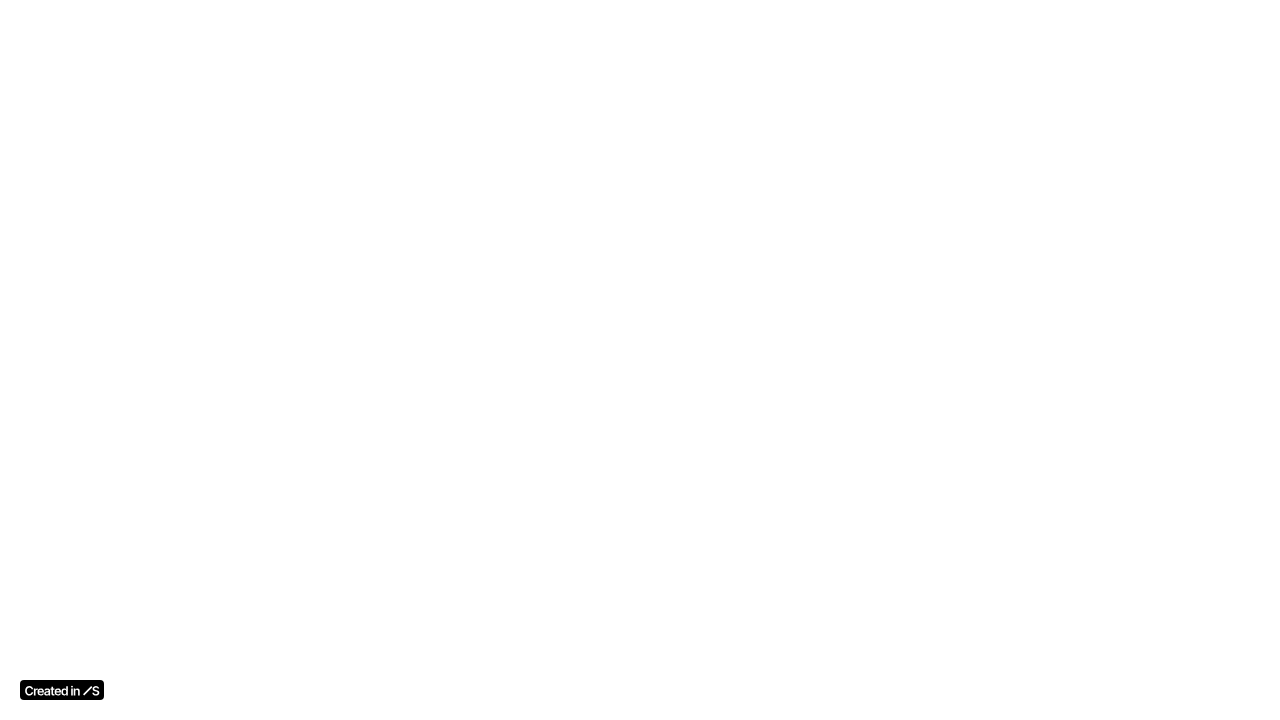

Waited for projects section to become visible
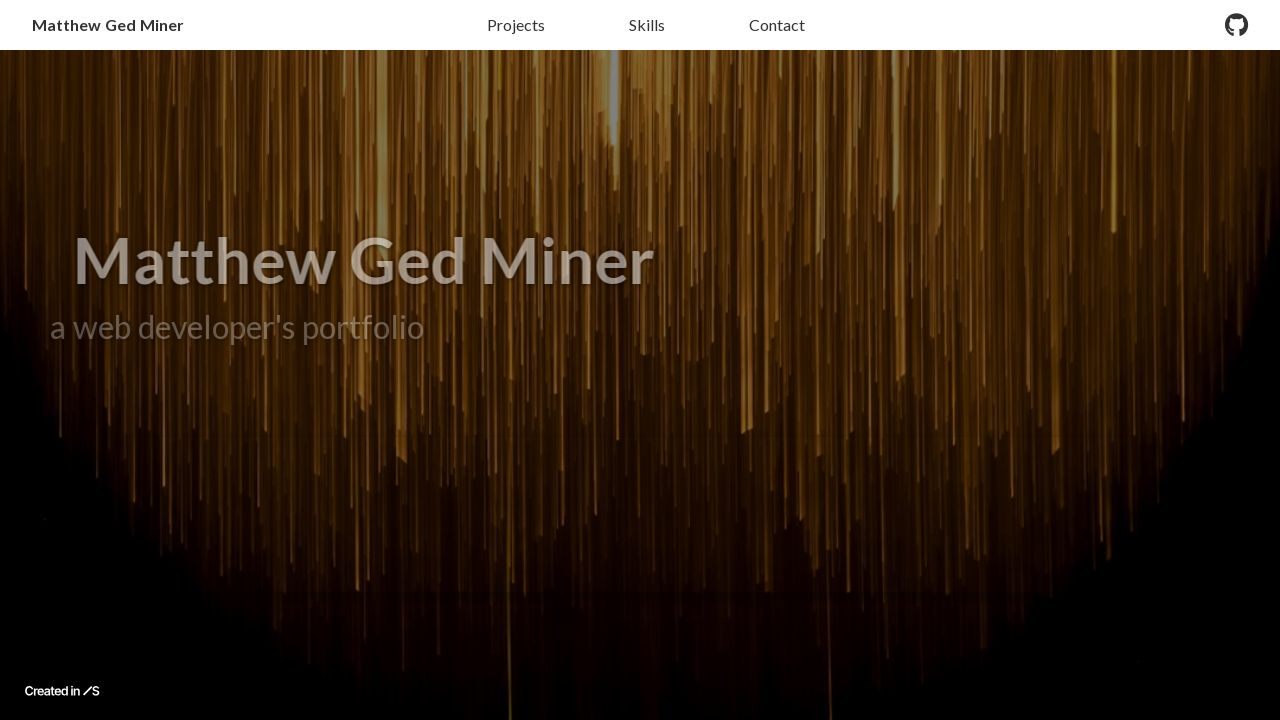

Located MommiEnglish project element
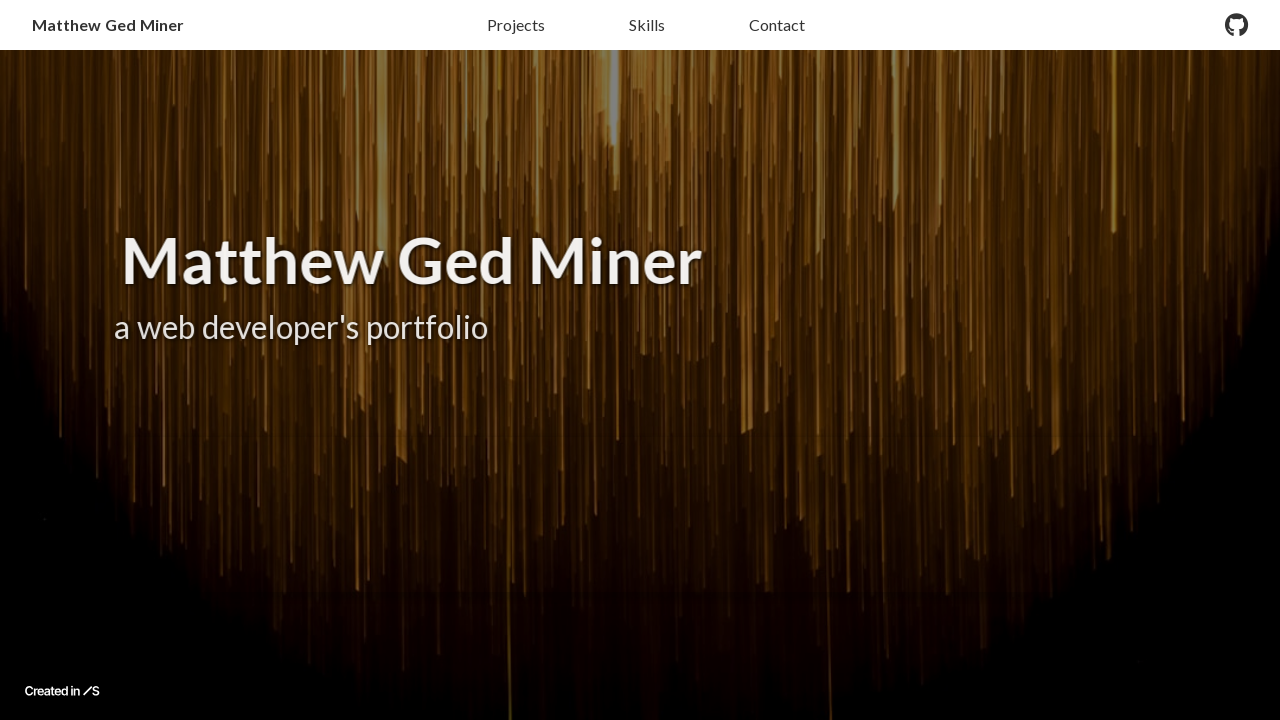

Hovered over MommiEnglish project element to reveal text at (416, 360) on xpath=//p[text()='MommiEnglish']
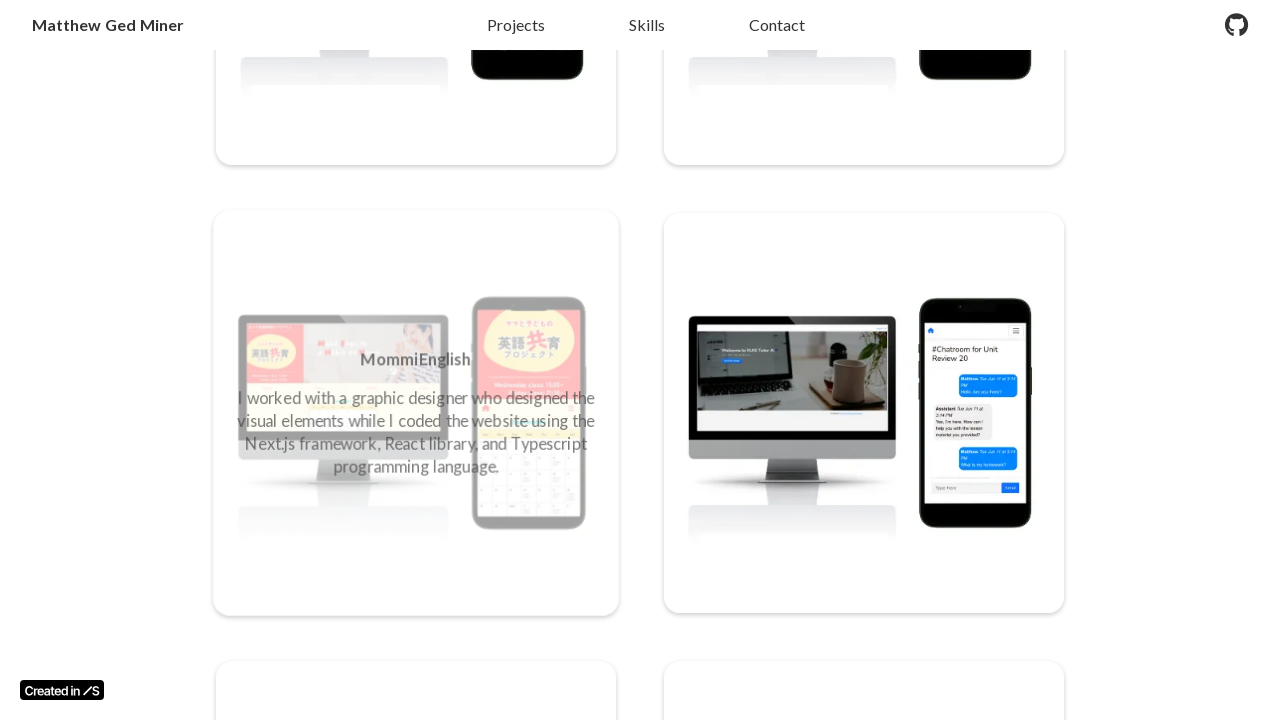

Waited for text to be populated after hovering over project element
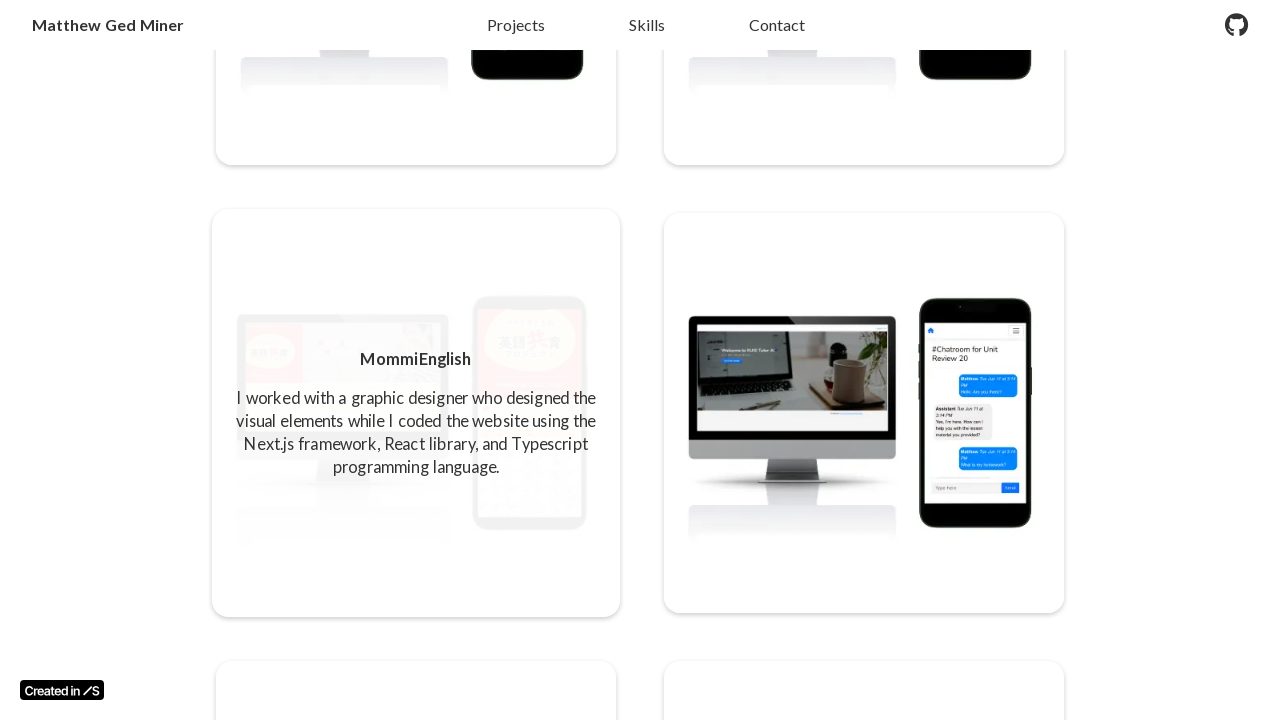

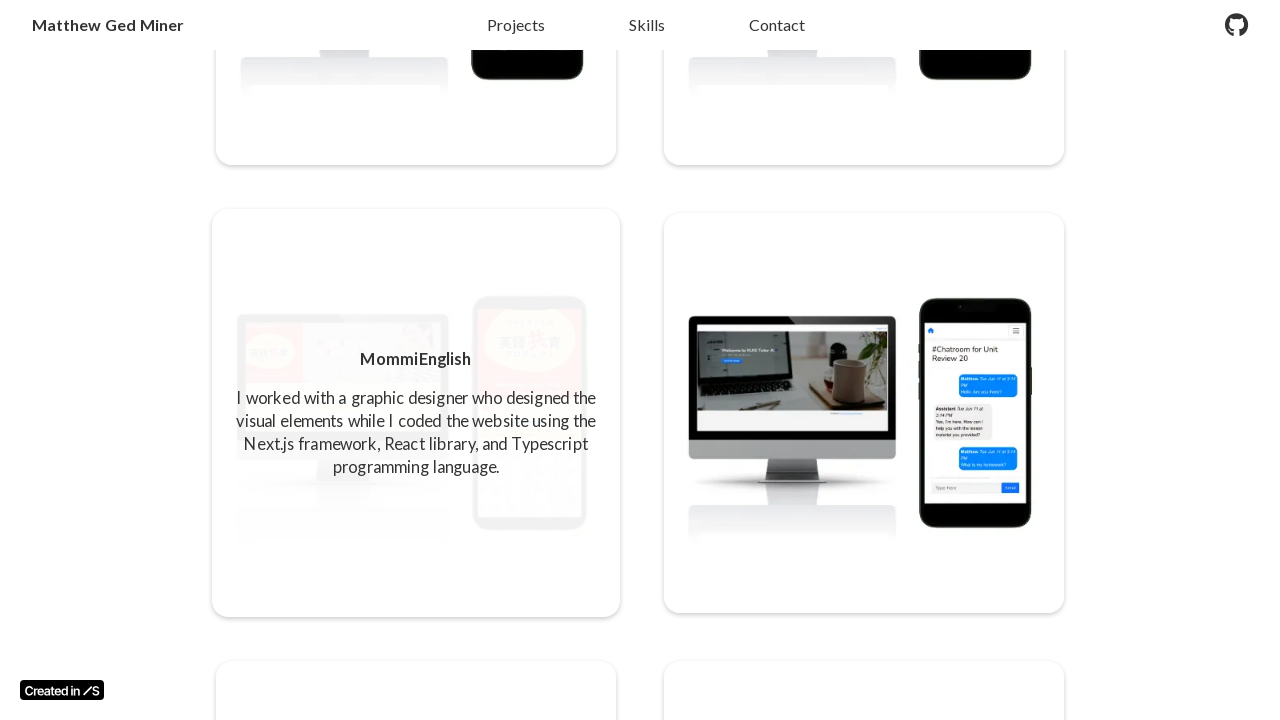